Tests the Remove button functionality on the dynamic controls page by clicking Remove and verifying the "It's gone!" message appears

Starting URL: https://the-internet.herokuapp.com/dynamic_controls

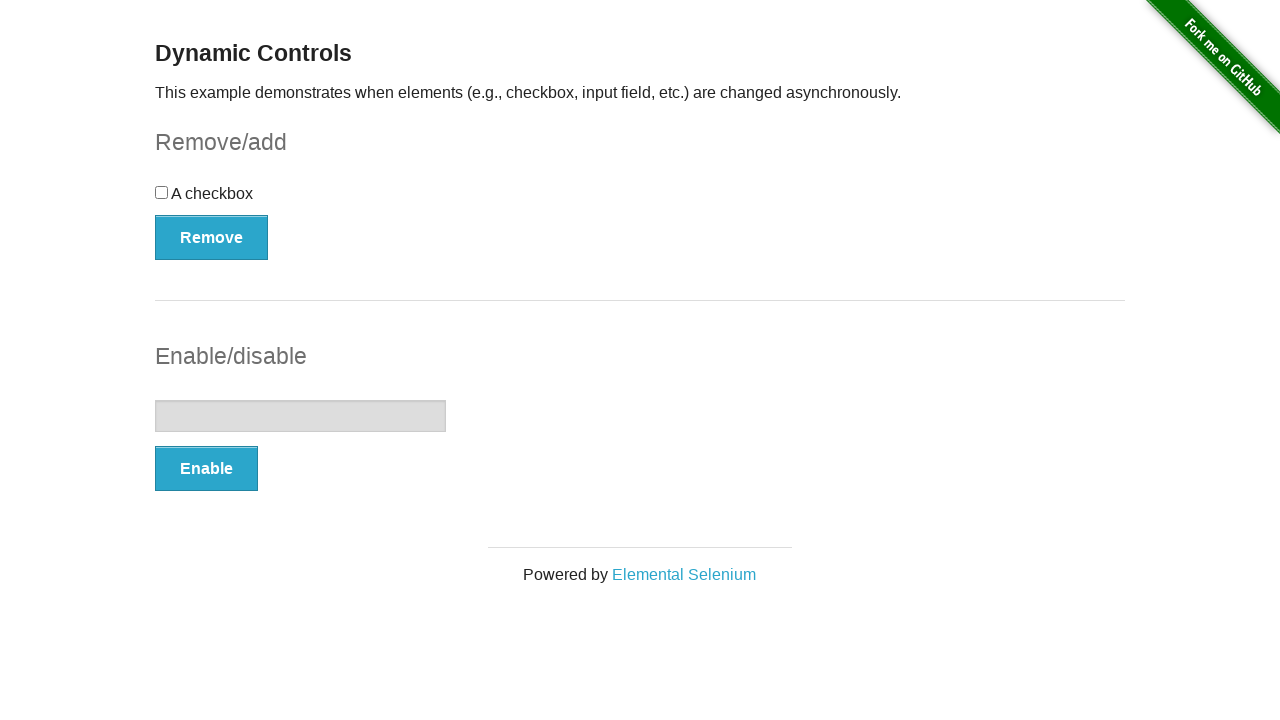

Clicked the Remove button at (212, 237) on xpath=//button[text()='Remove']
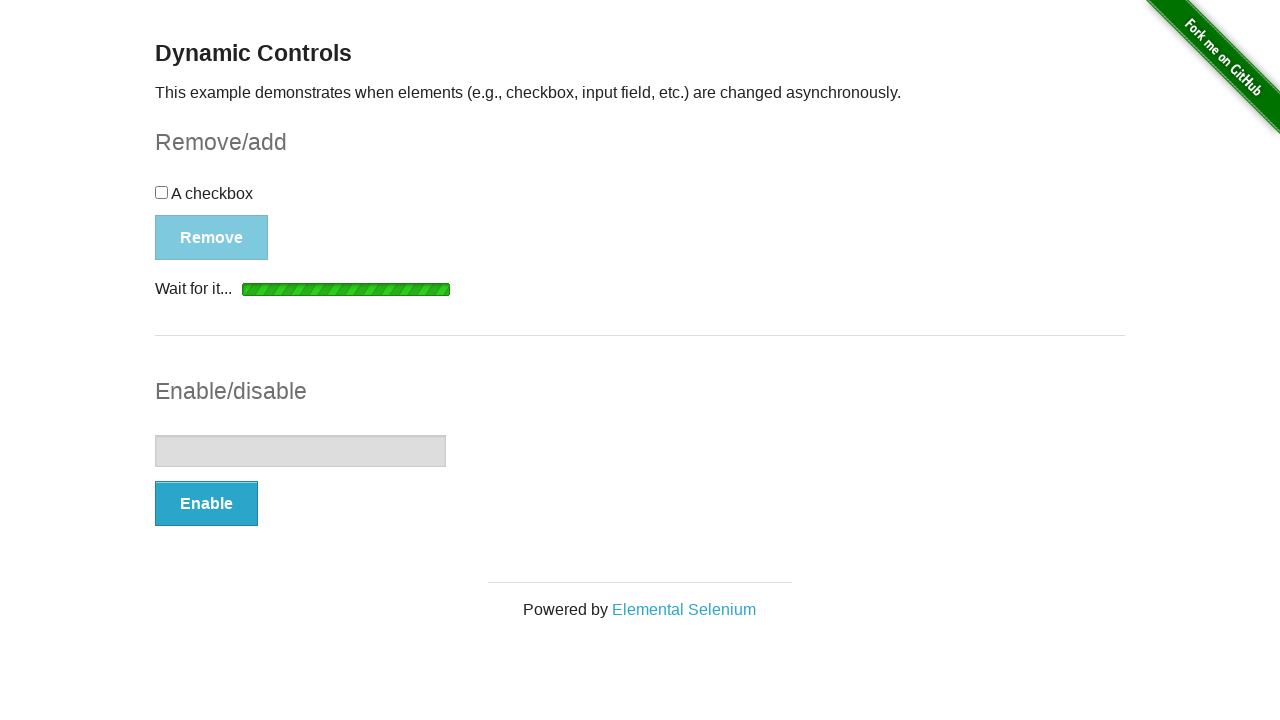

Waited for the message element to appear
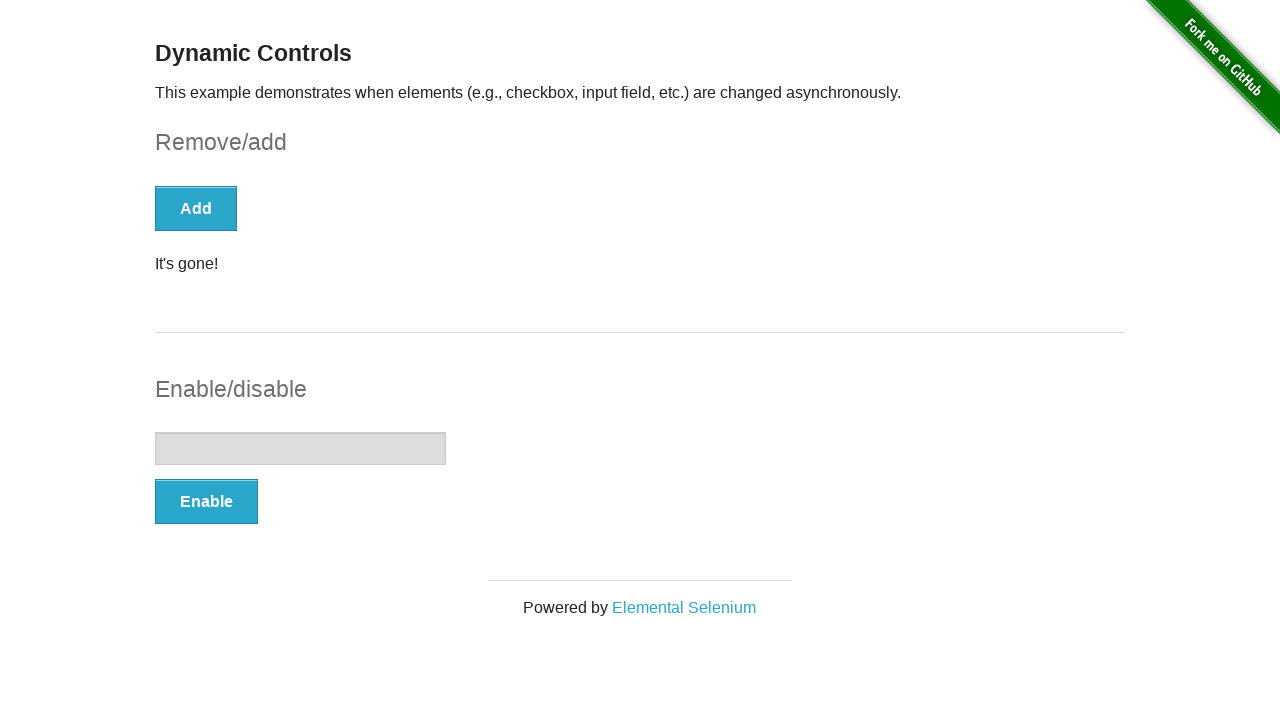

Located the message element
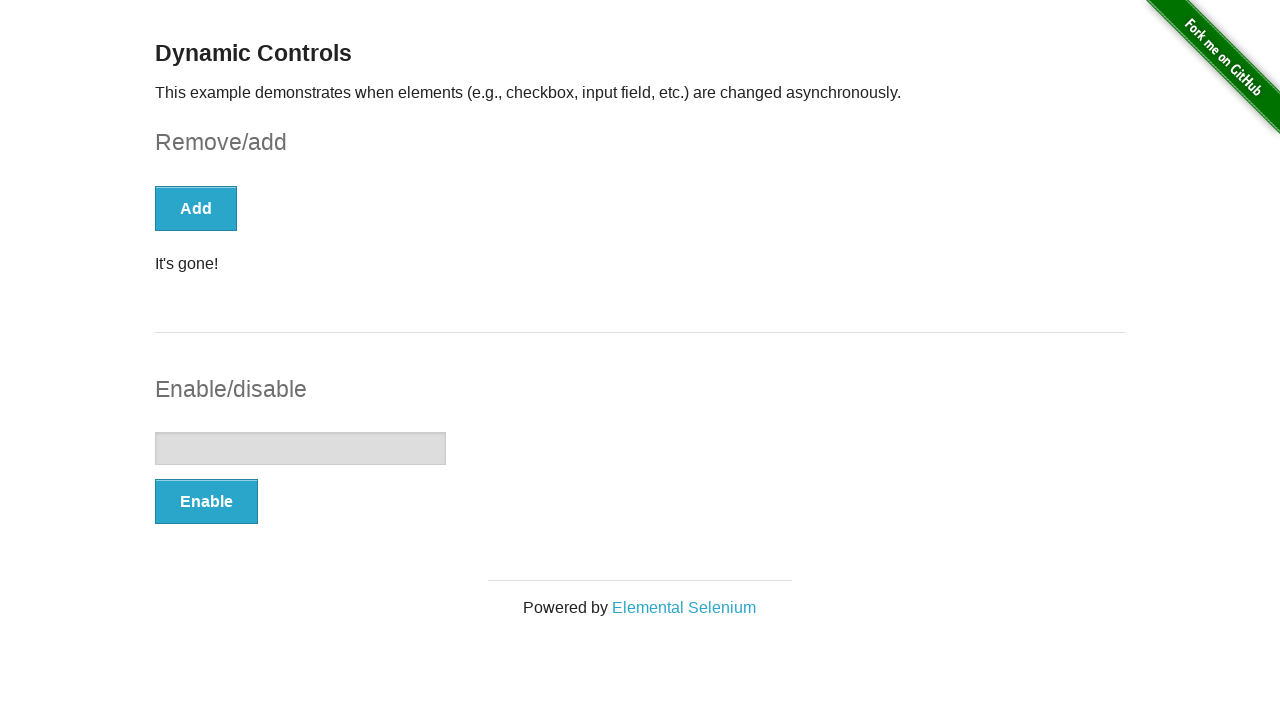

Verified that the message displays 'It's gone!'
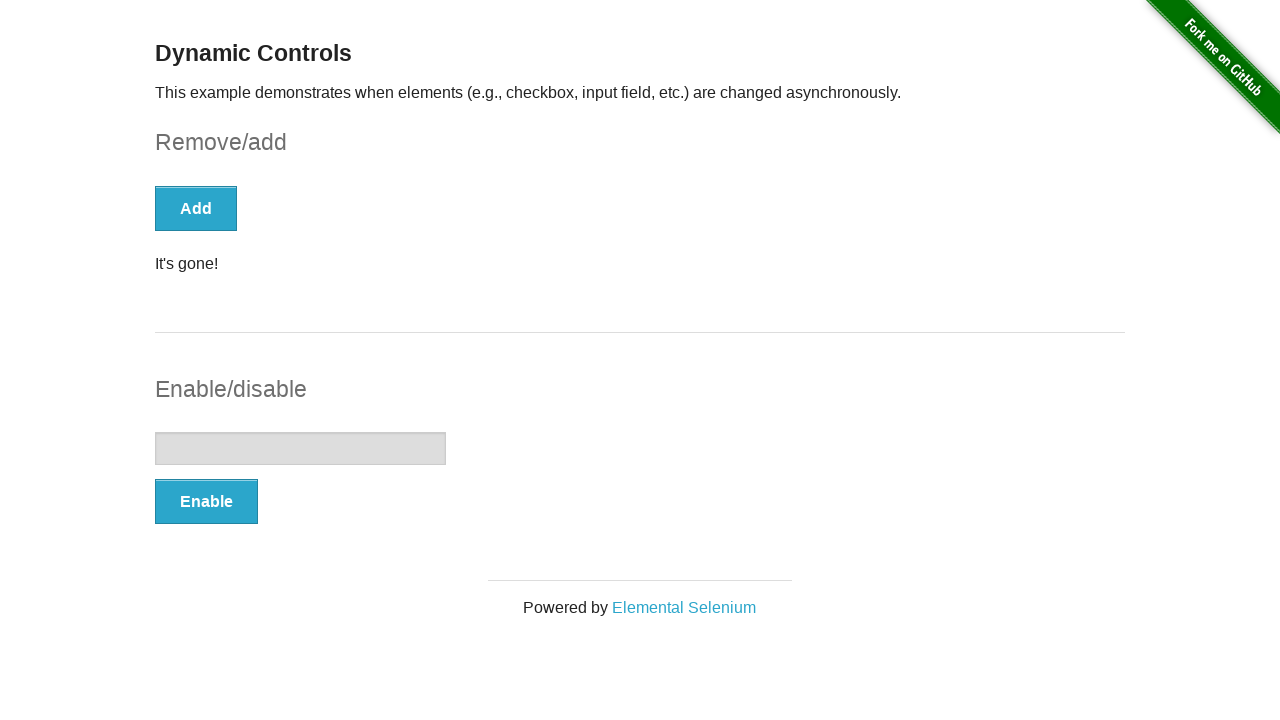

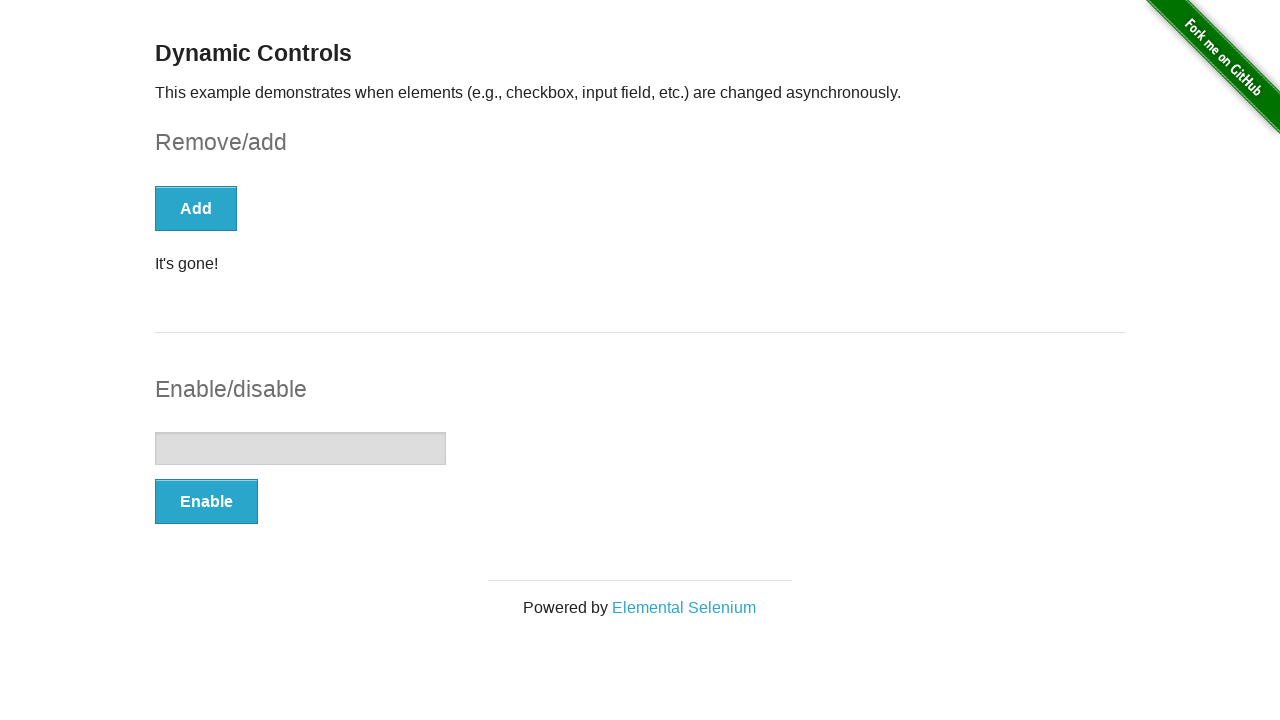